Navigates to YouTube and verifies the page title by checking if it contains the word "video"

Starting URL: https://www.youtube.com

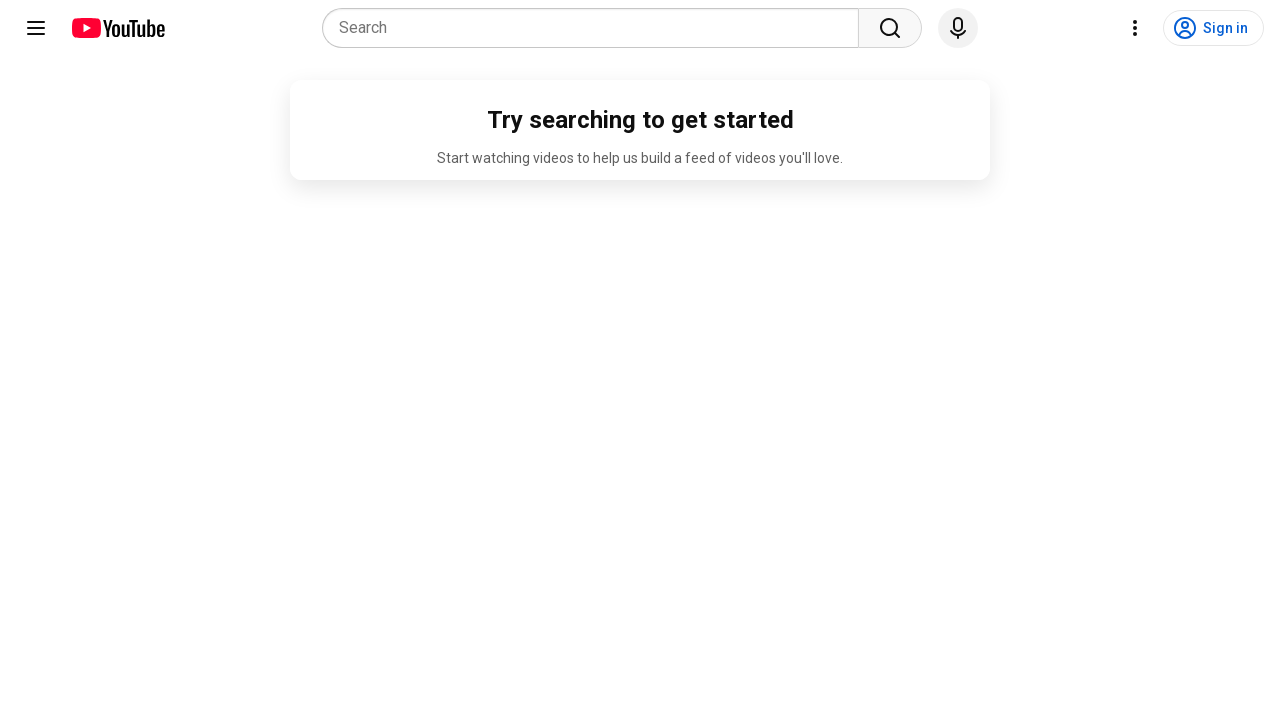

Navigated to https://www.youtube.com
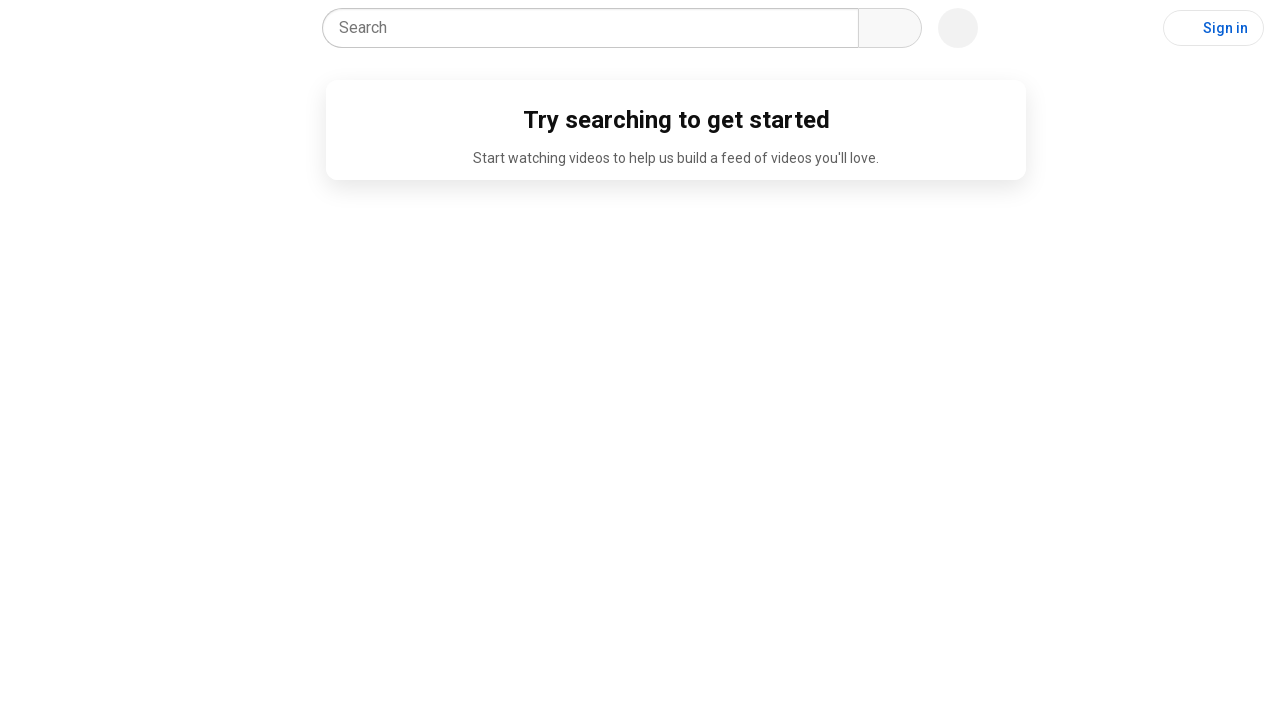

Page loaded (domcontentloaded state reached)
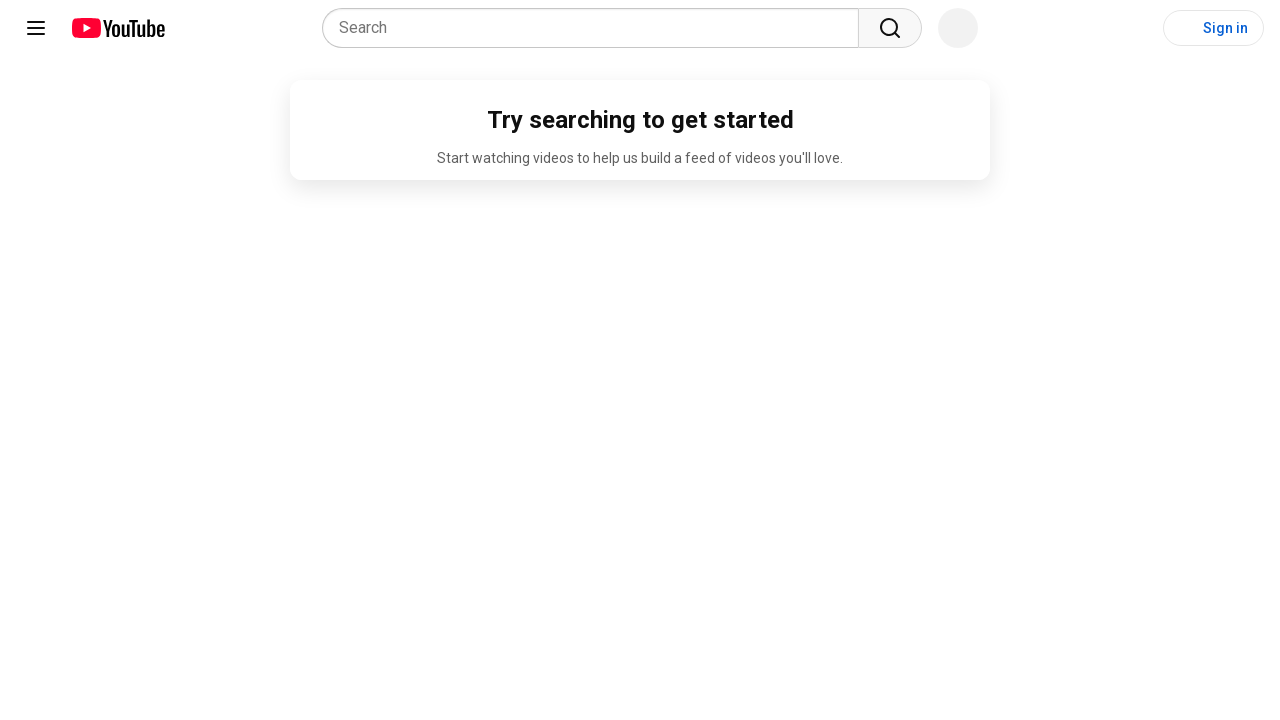

Retrieved page title: YouTube
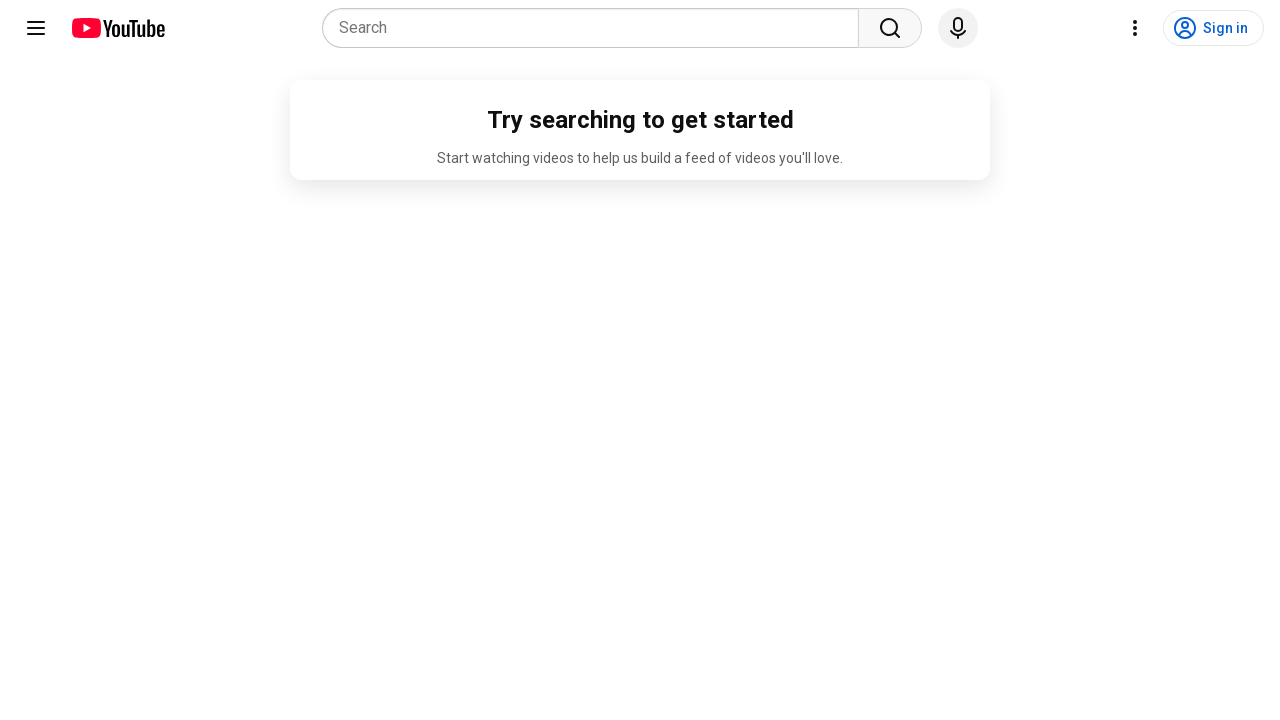

Verified page title contains 'video' or 'YouTube'
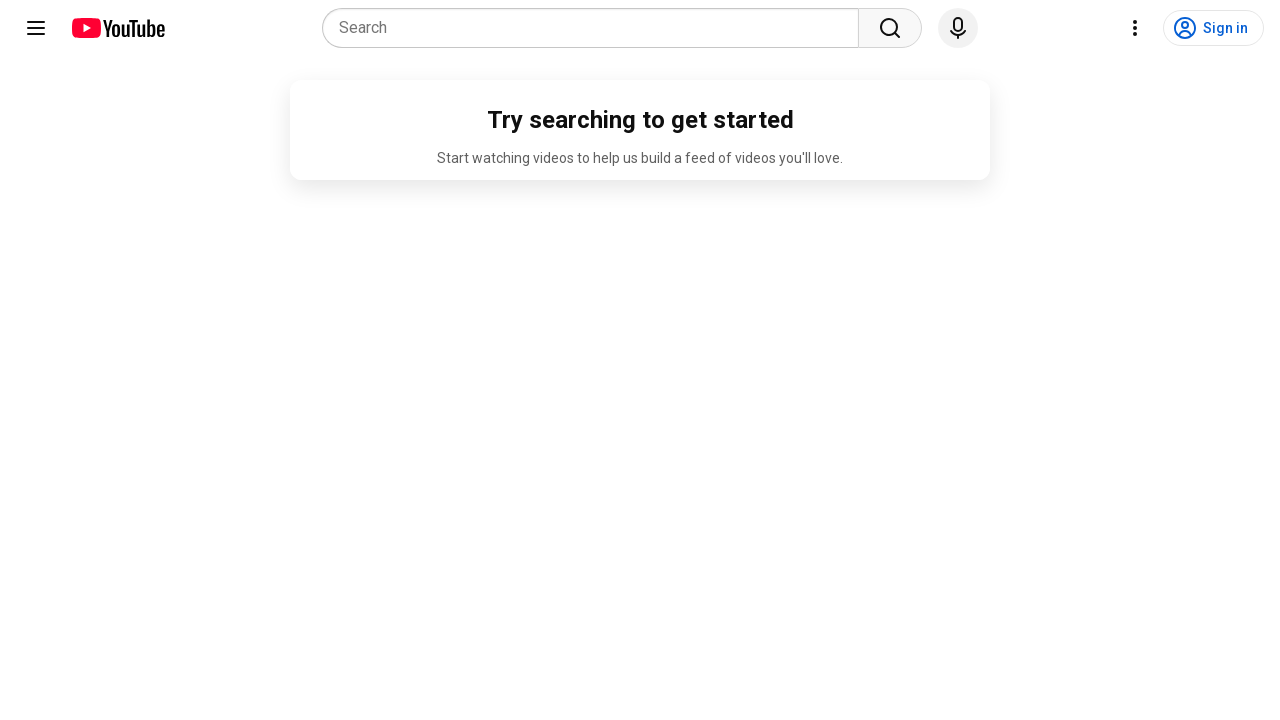

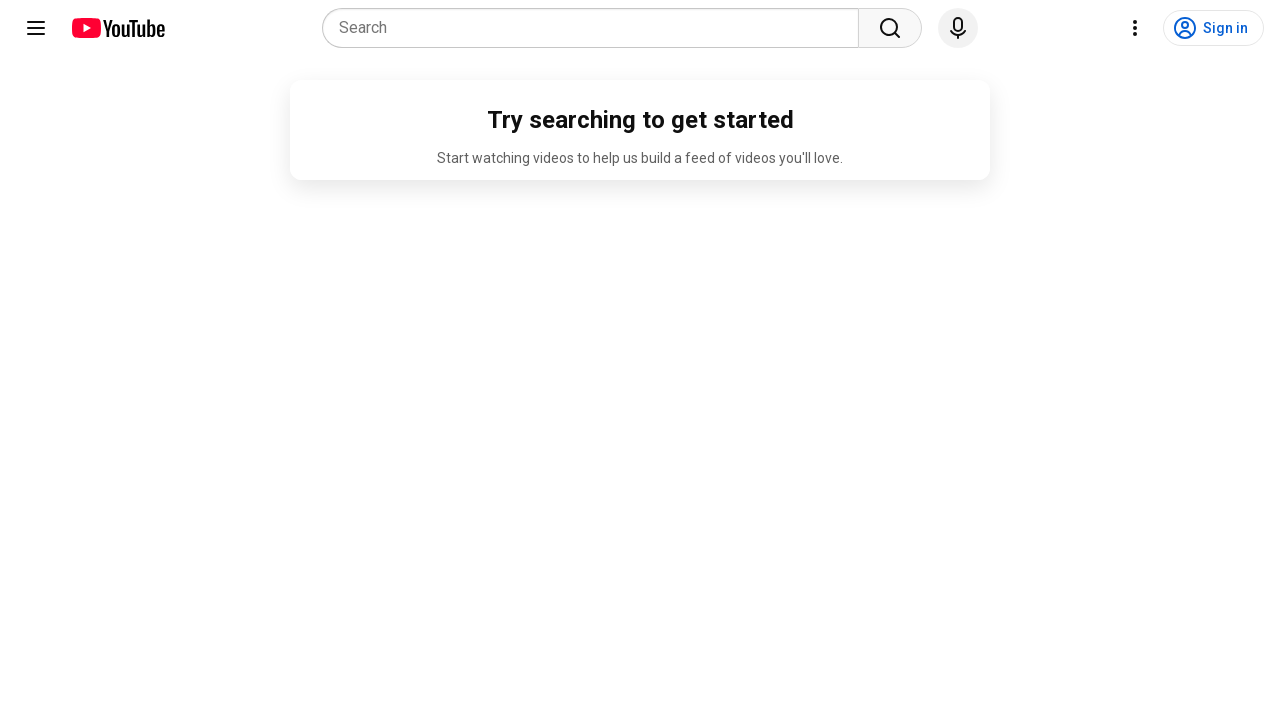